Navigates to V2EX forum homepage, finds topic items, and clicks on each topic title to verify navigation to the topic detail page.

Starting URL: https://www.v2ex.com/

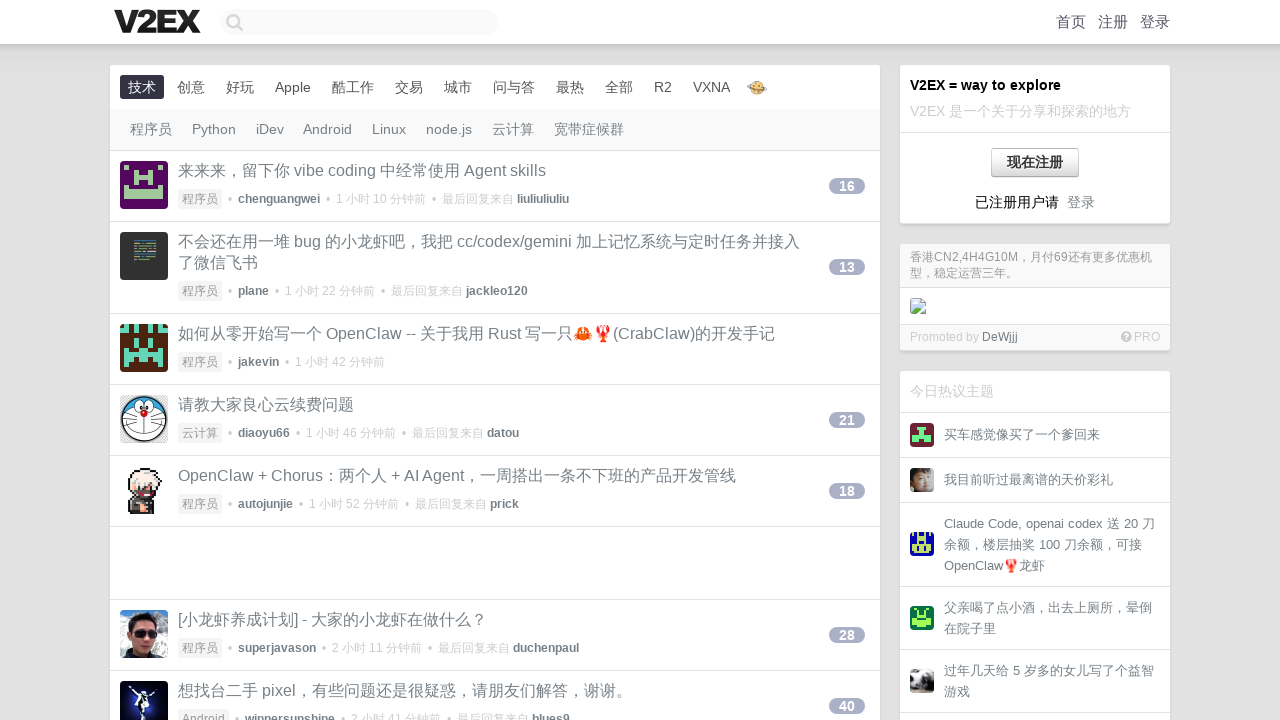

Navigated to V2EX forum homepage
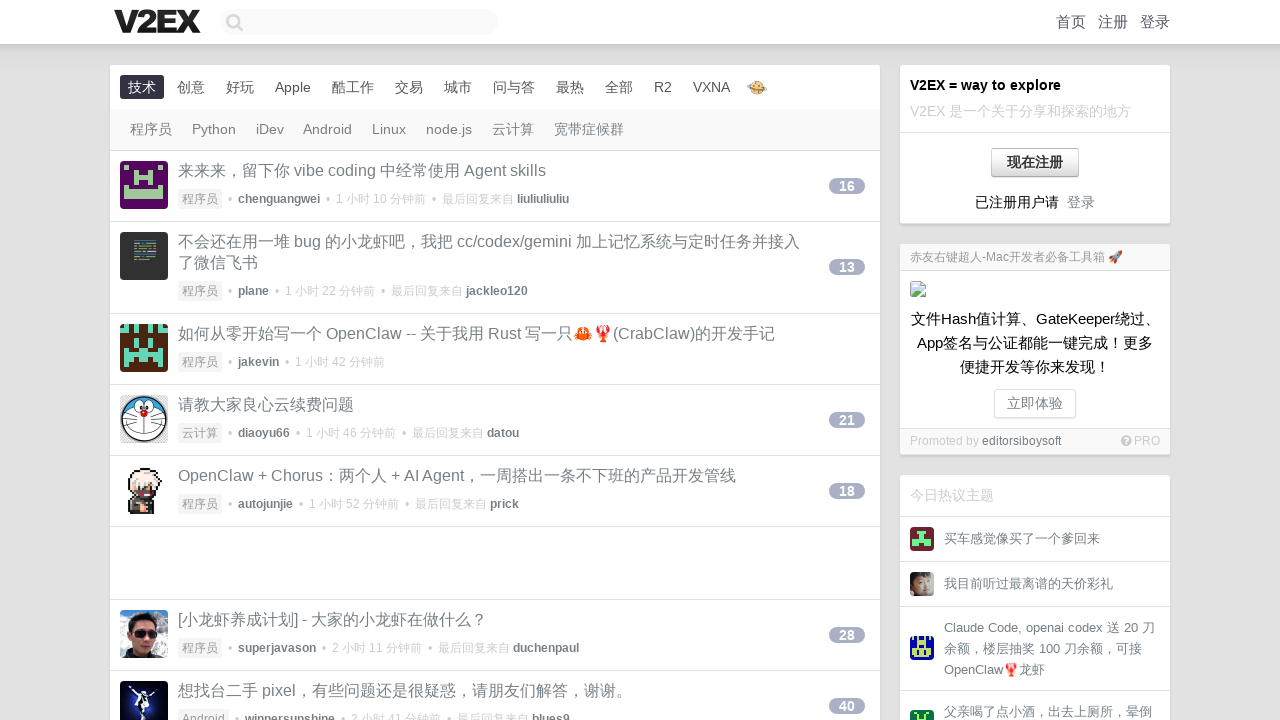

Topic items loaded on V2EX homepage
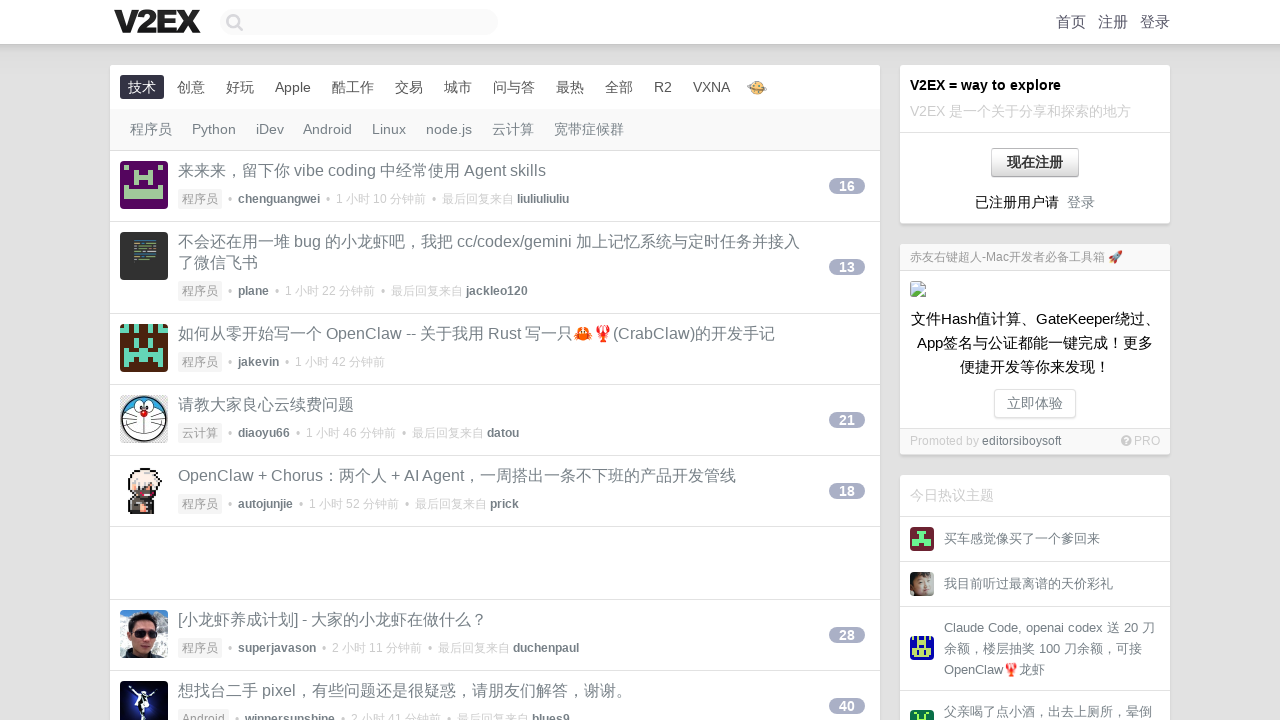

Found 40 topic items on the page
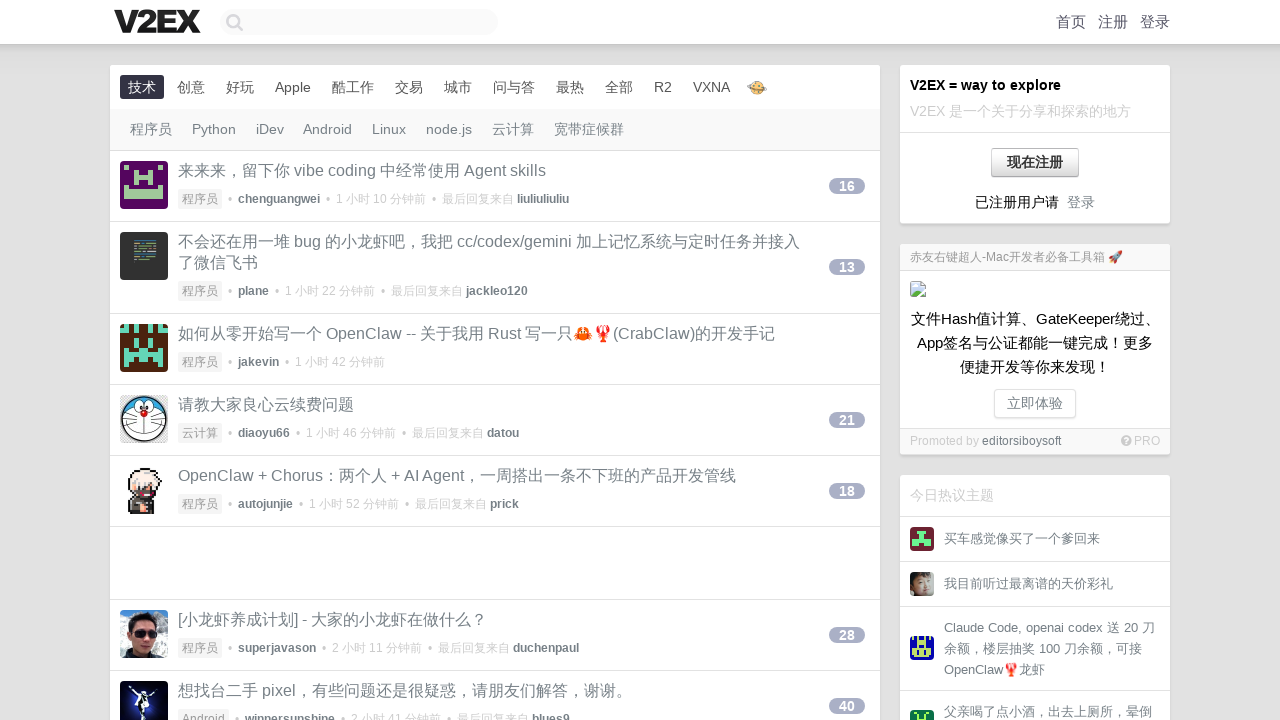

Retrieved title text: '不会还在用一堆 bug 的小龙虾吧，我把 cc/codex/gemini 加上记忆系统与定时任务并接入了微信飞书'
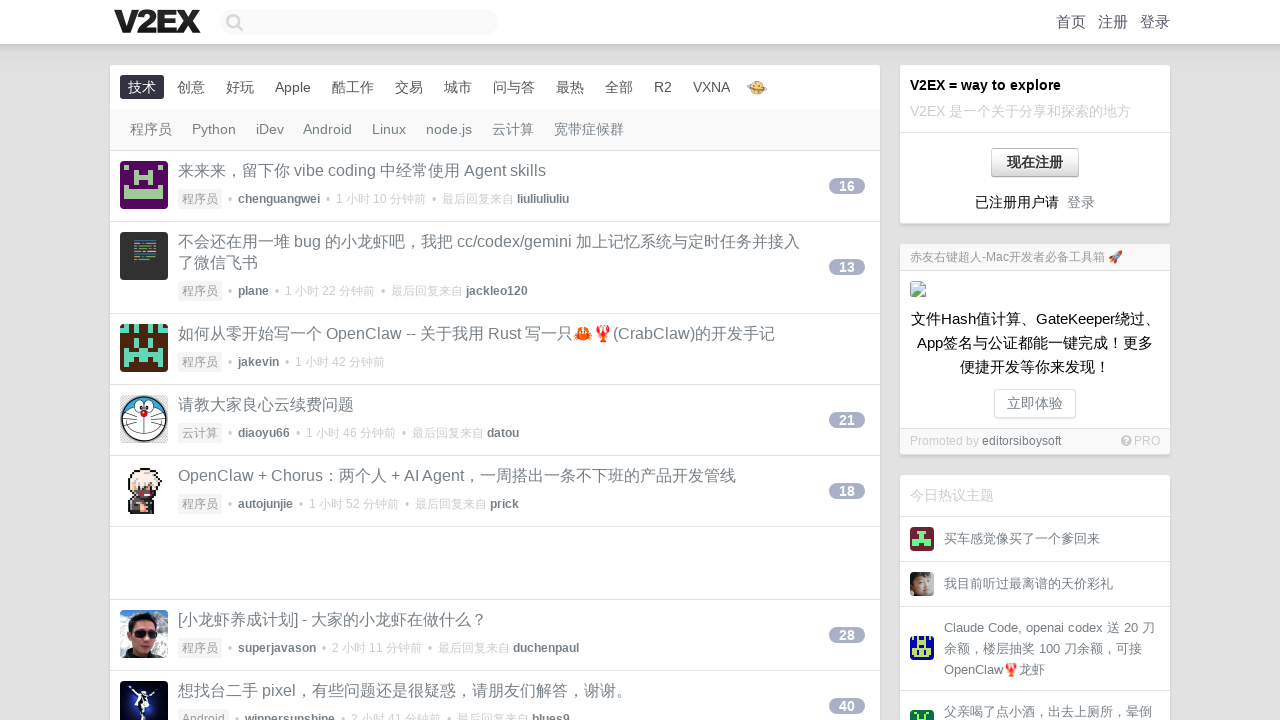

Clicked on topic title: '不会还在用一堆 bug 的小龙虾吧，我把 cc/codex/gemini 加上记忆系统与定时任务并接入了微信飞书' at (489, 242) on .cell.item >> nth=1 >> .item_title
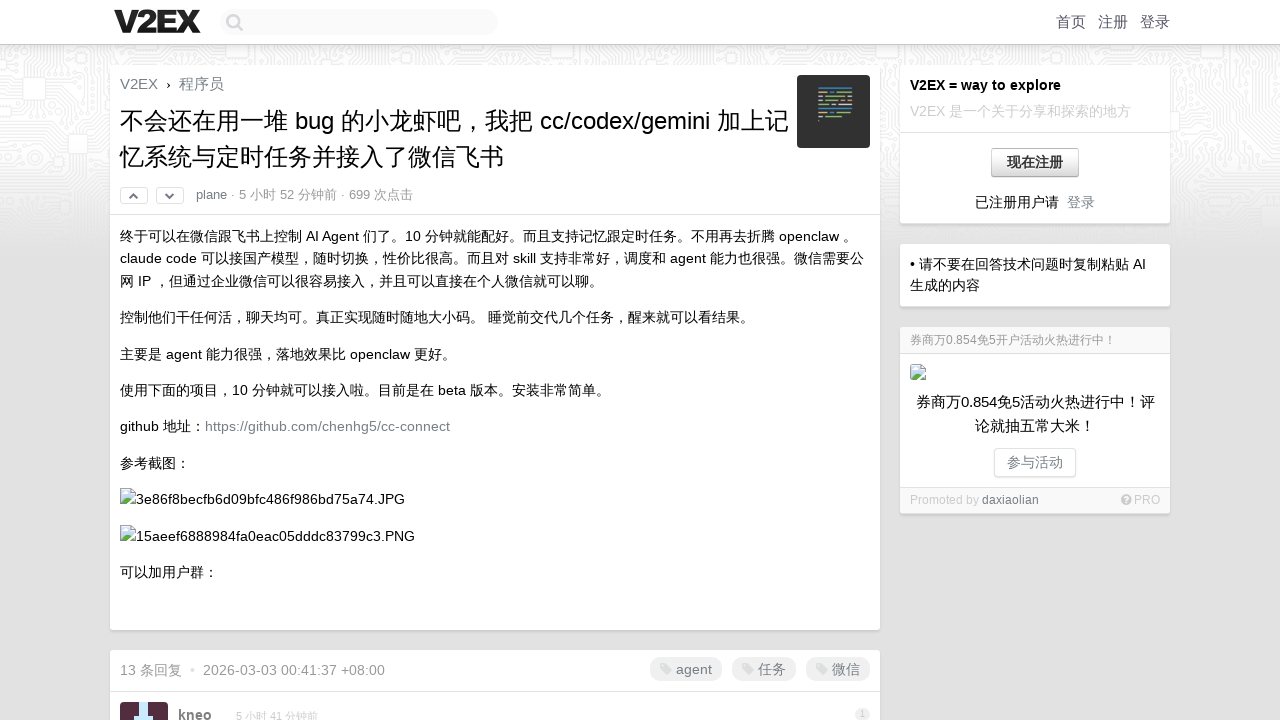

Topic detail page loaded
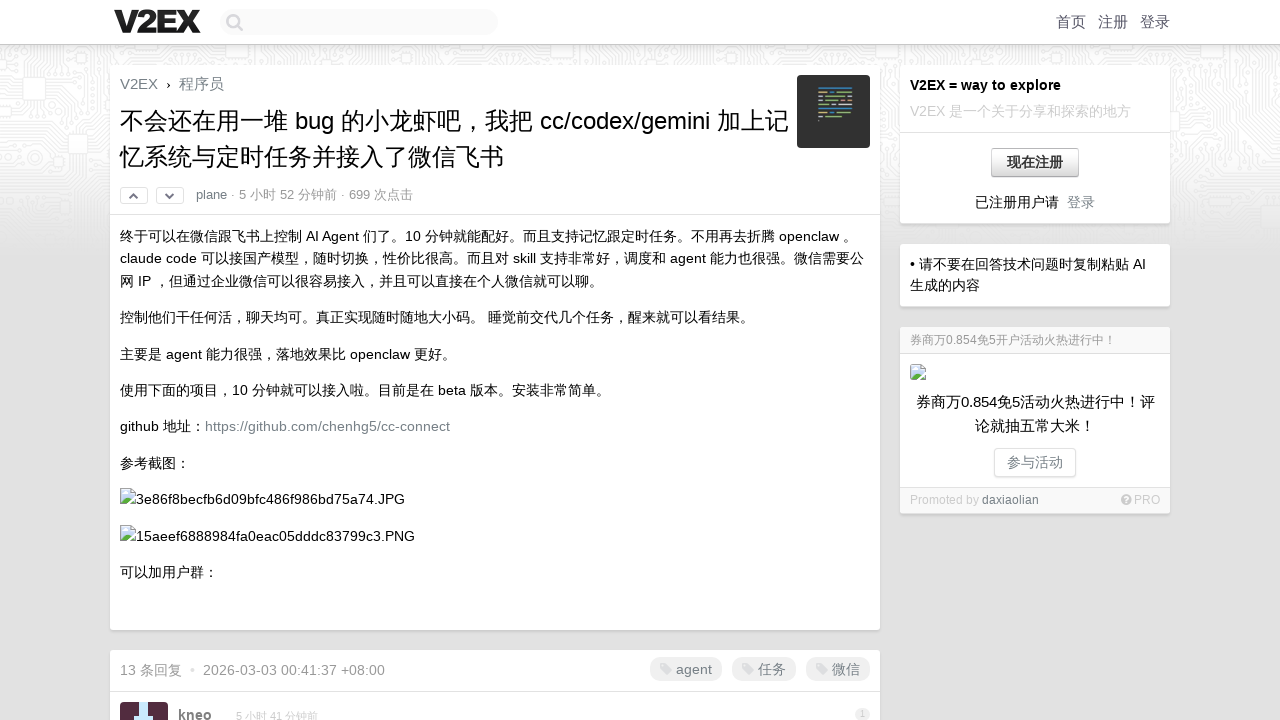

Navigated back to V2EX homepage
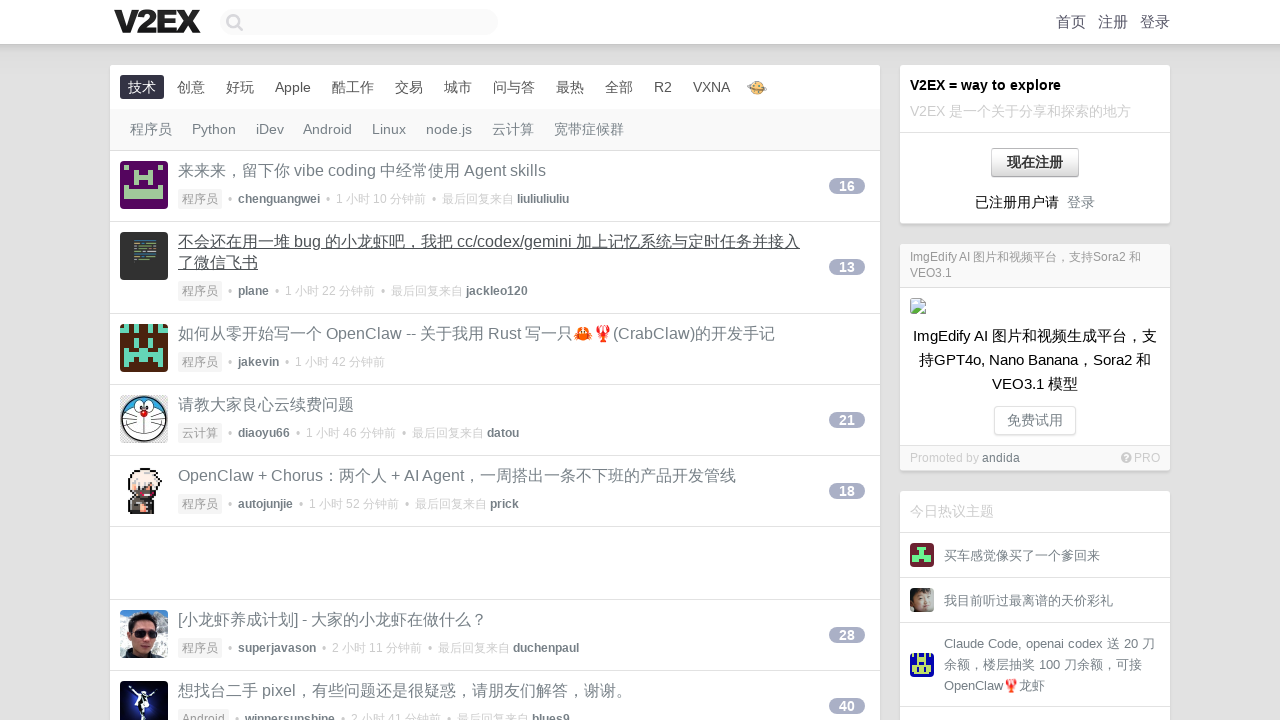

Topic items reloaded after navigation back
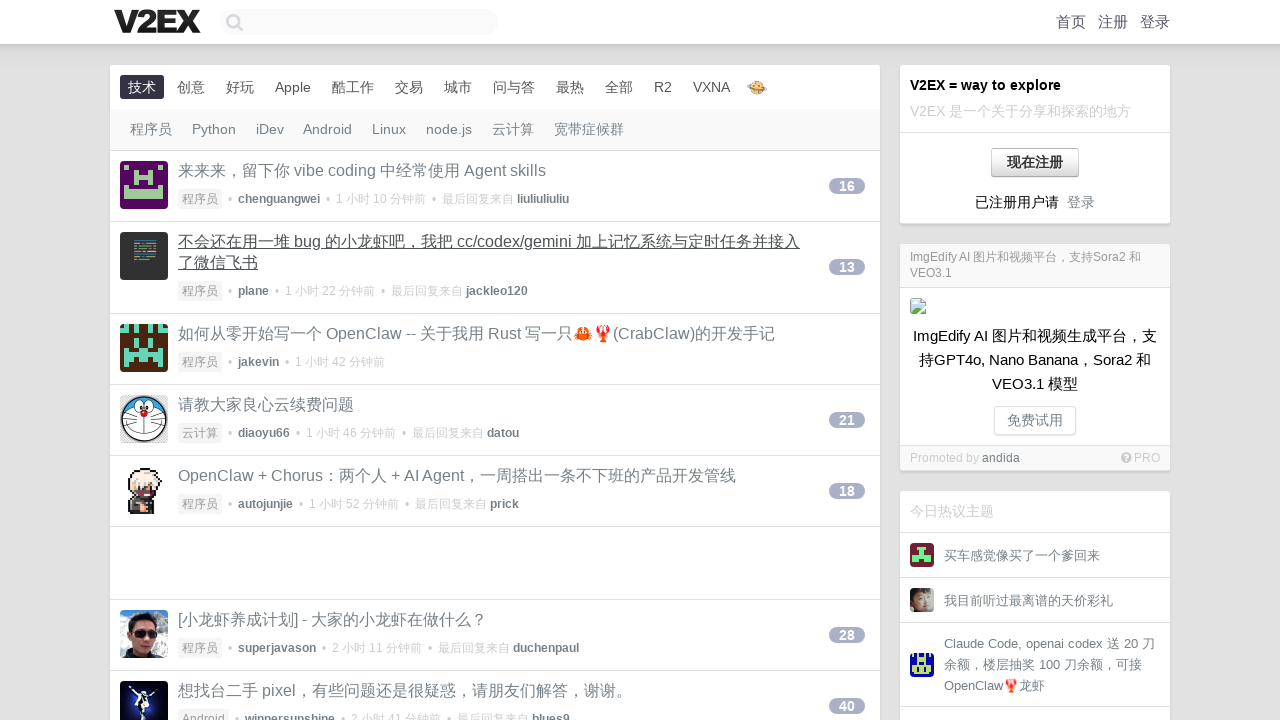

Re-fetched 40 topic items
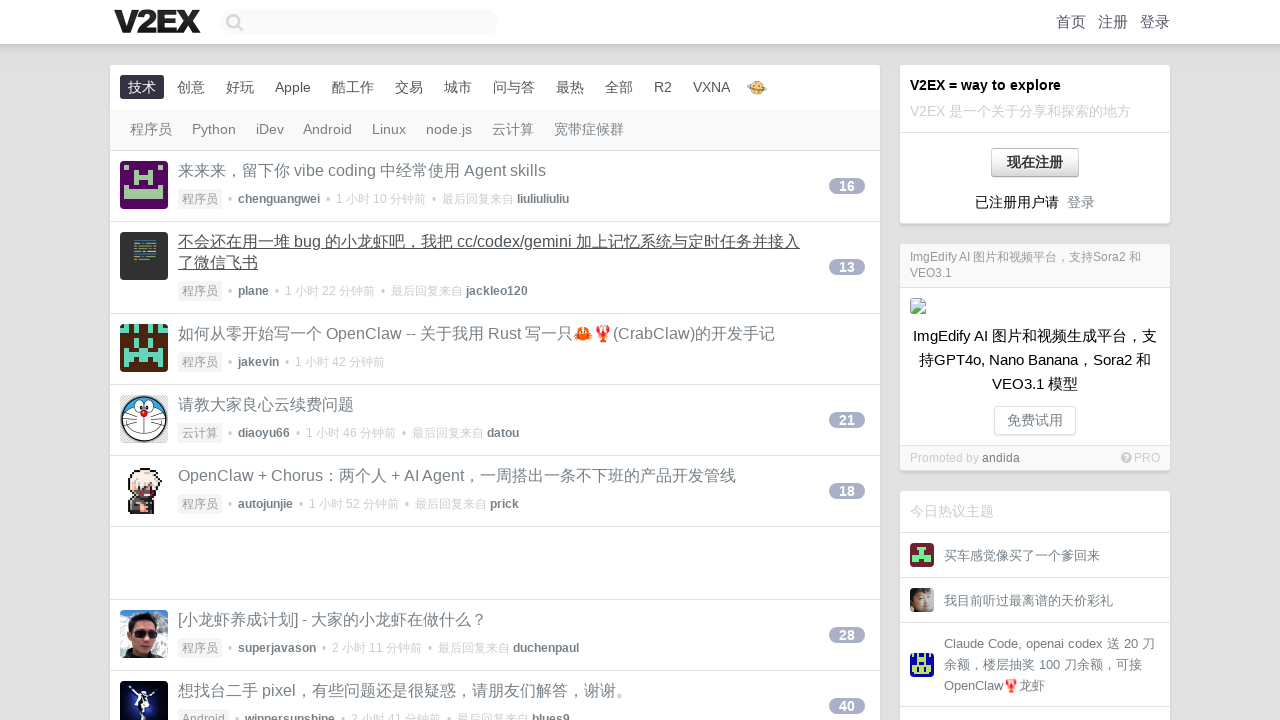

Retrieved title text: '如何从零开始写一个 OpenClaw -- 关于我用 Rust 写一只🦀🦞(CrabClaw)的开发手记'
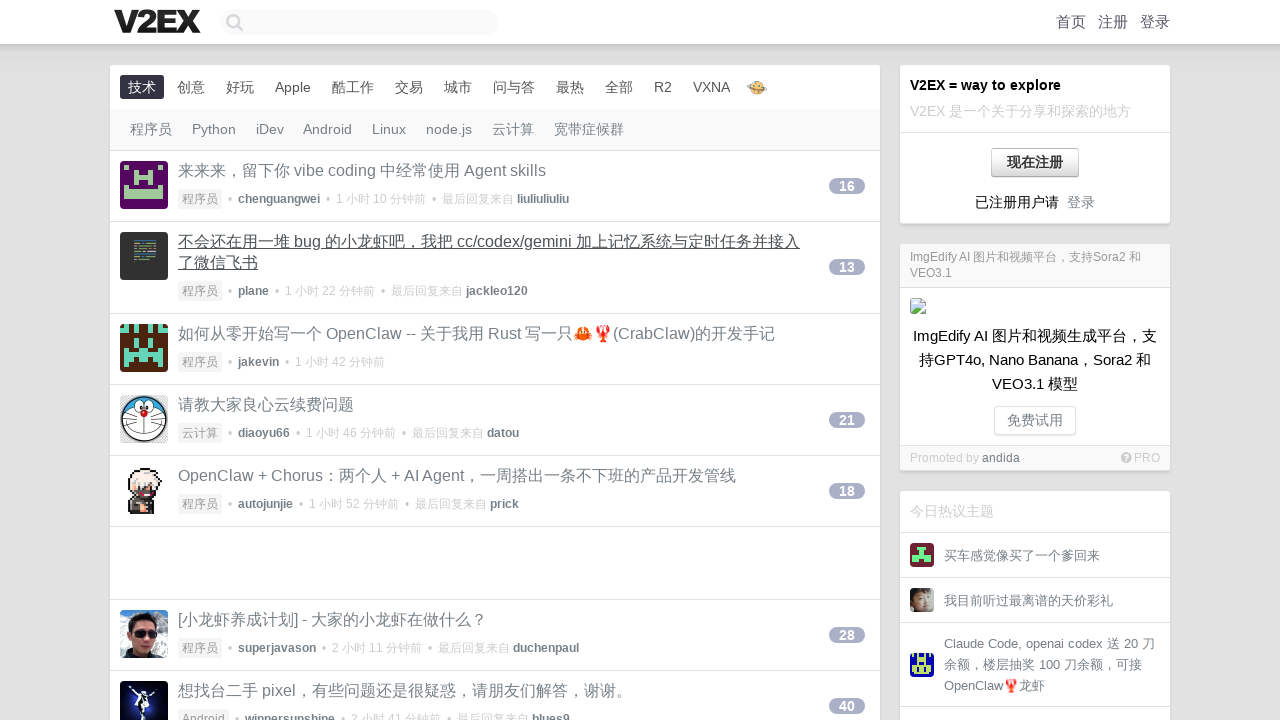

Clicked on topic title: '如何从零开始写一个 OpenClaw -- 关于我用 Rust 写一只🦀🦞(CrabClaw)的开发手记' at (476, 334) on .cell.item >> nth=2 >> .item_title
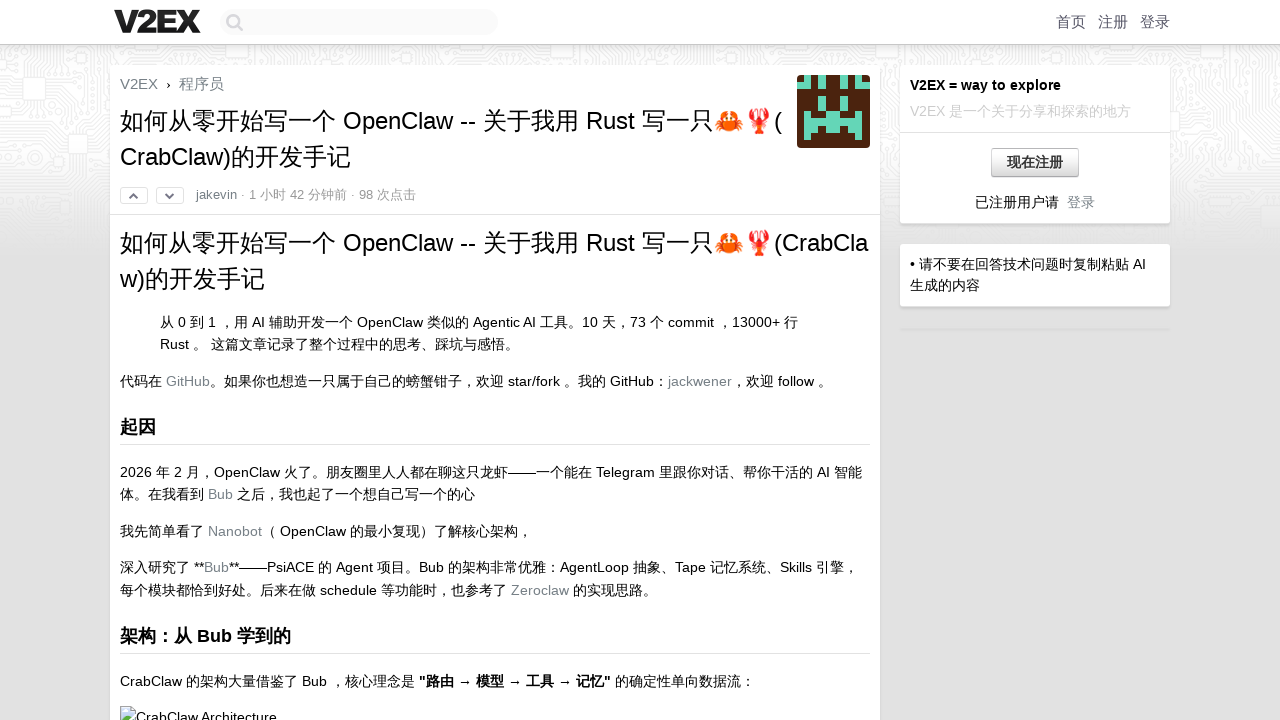

Topic detail page loaded
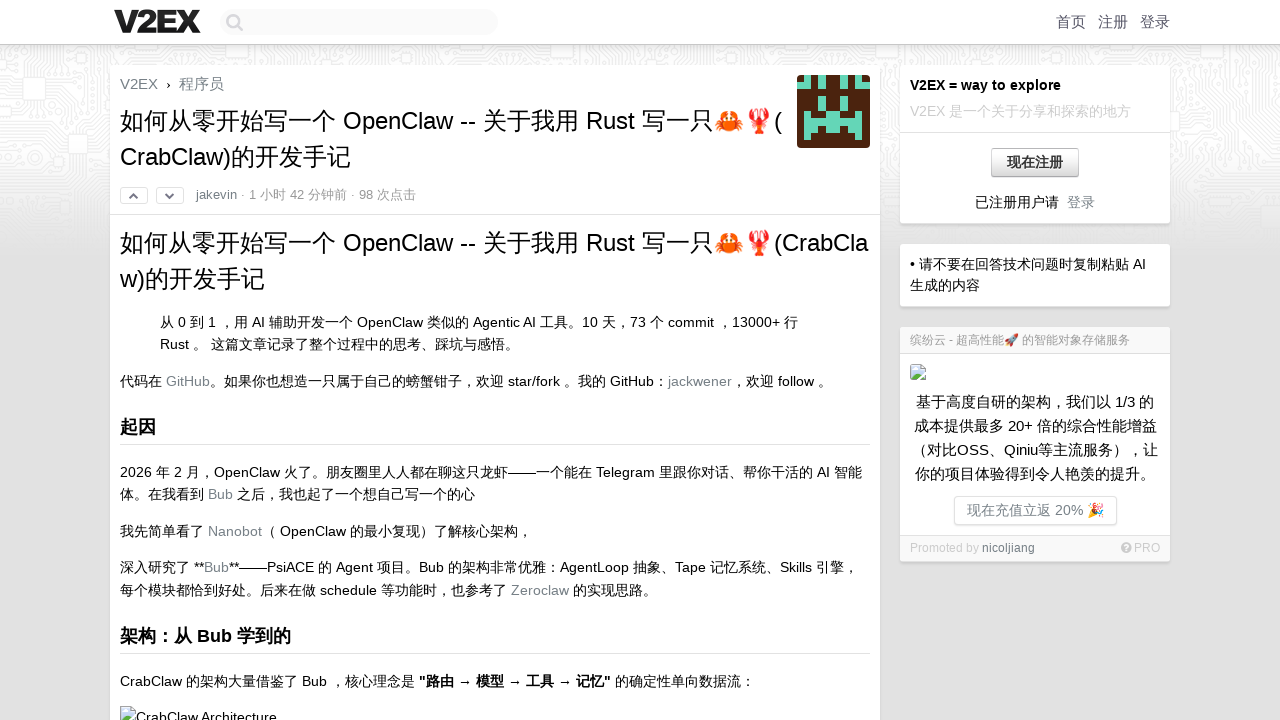

Navigated back to V2EX homepage
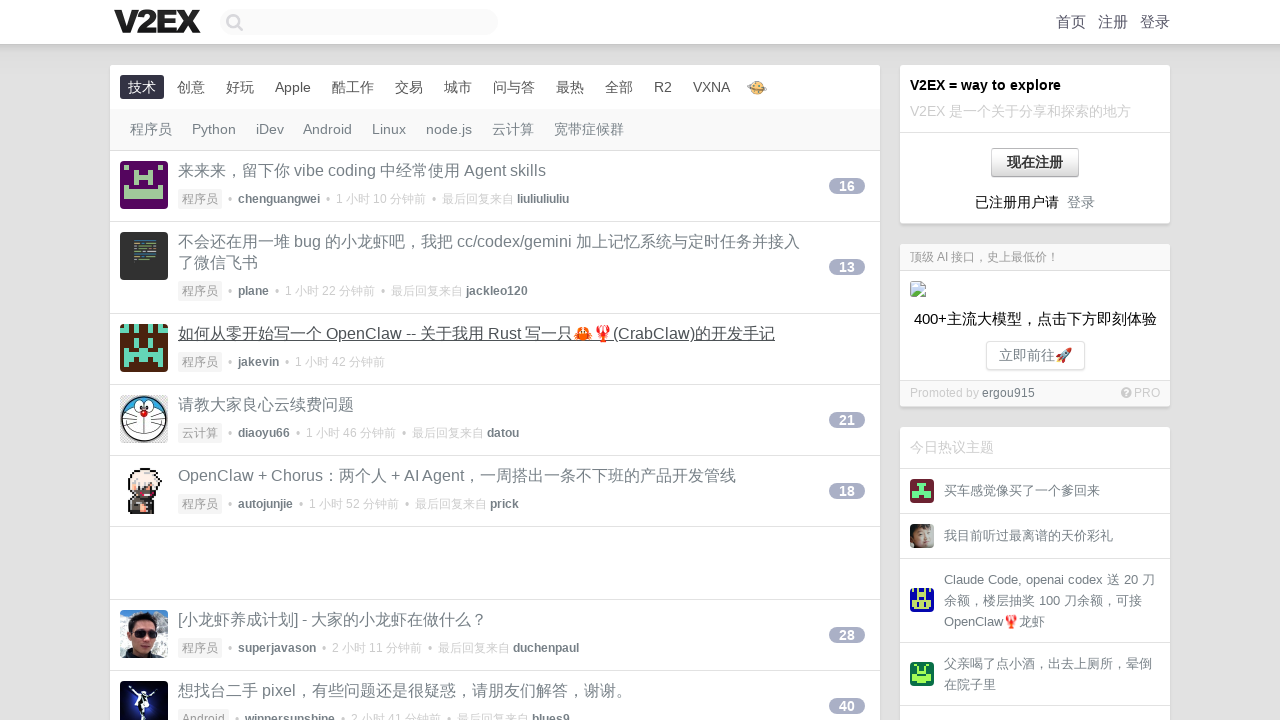

Topic items reloaded after navigation back
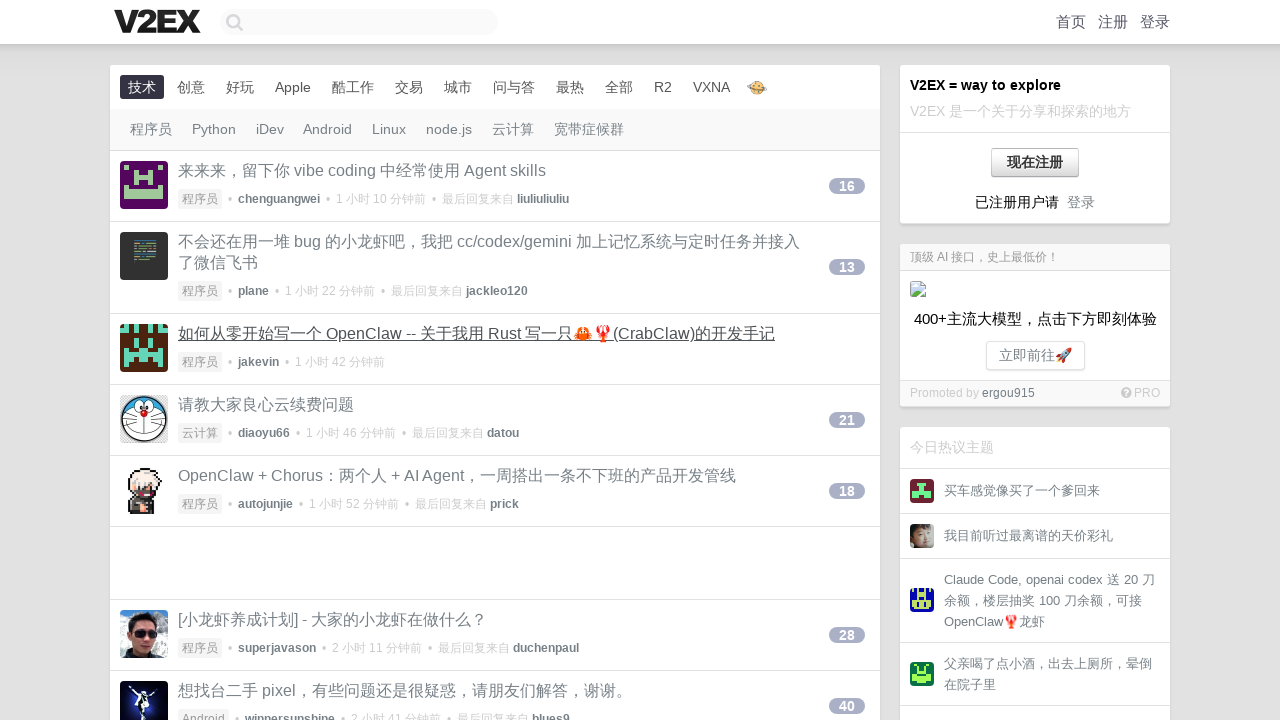

Re-fetched 40 topic items
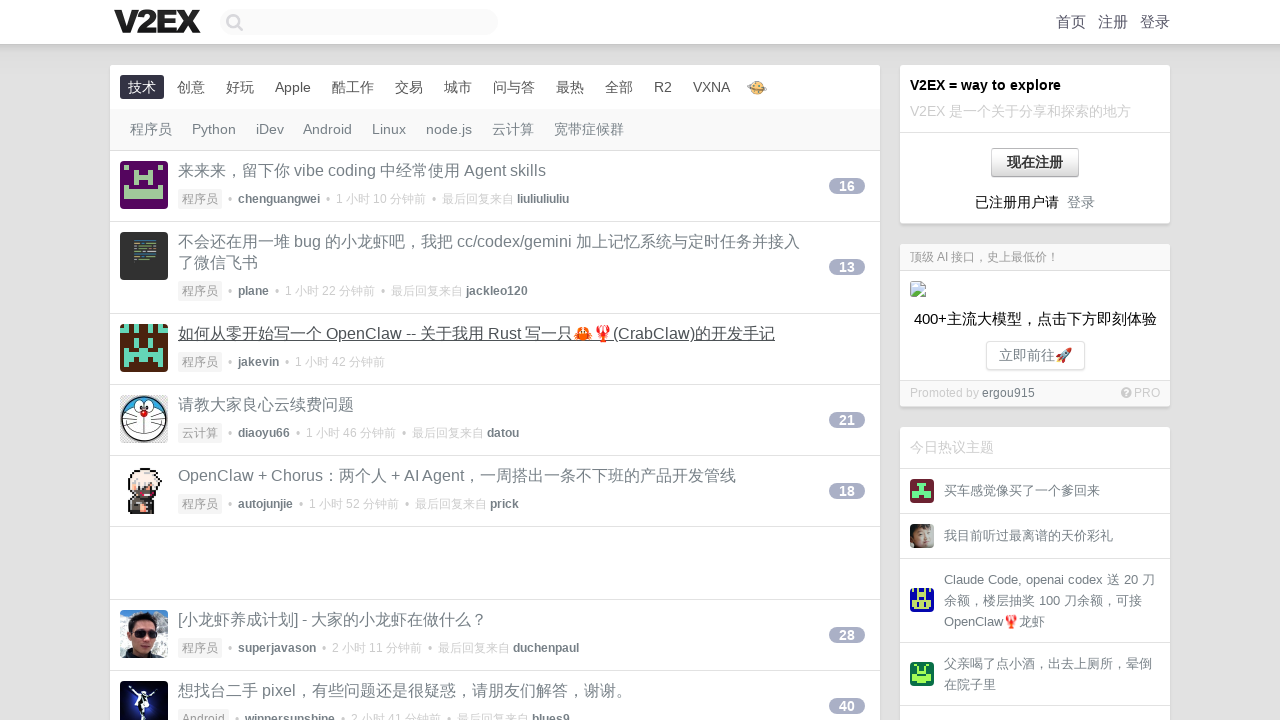

Retrieved title text: '请教大家良心云续费问题'
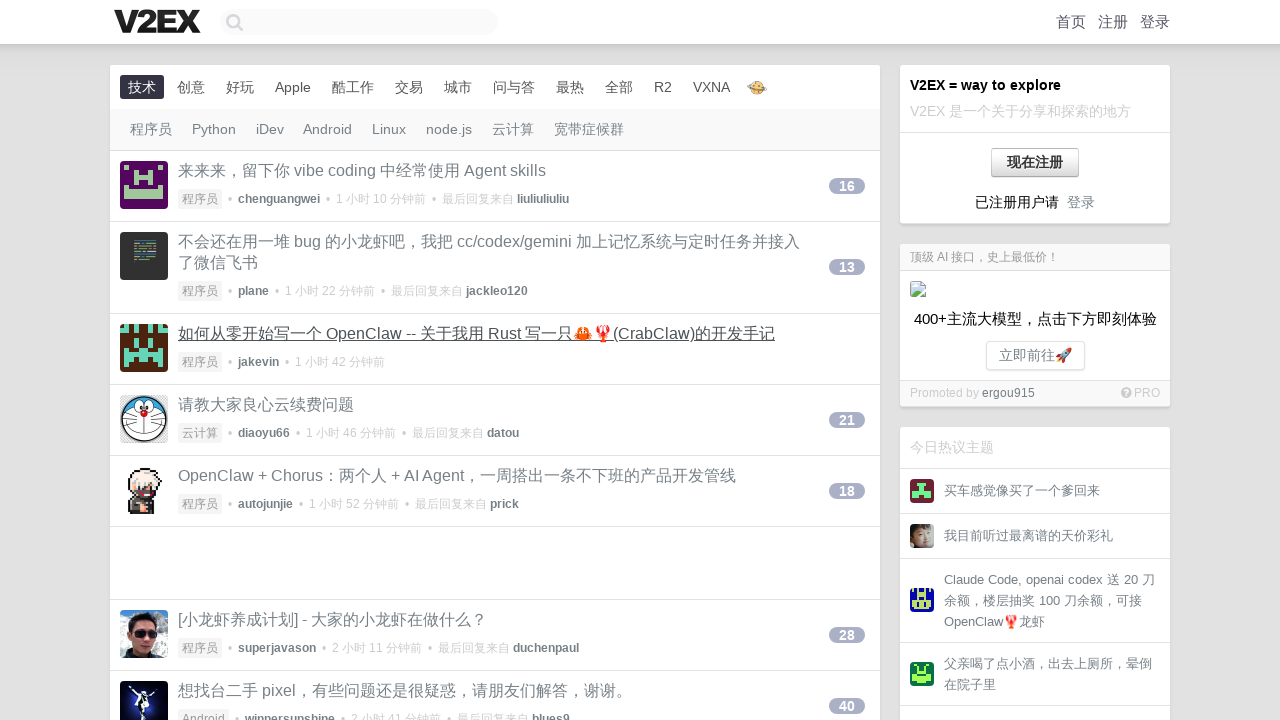

Clicked on topic title: '请教大家良心云续费问题' at (266, 404) on .cell.item >> nth=3 >> .item_title
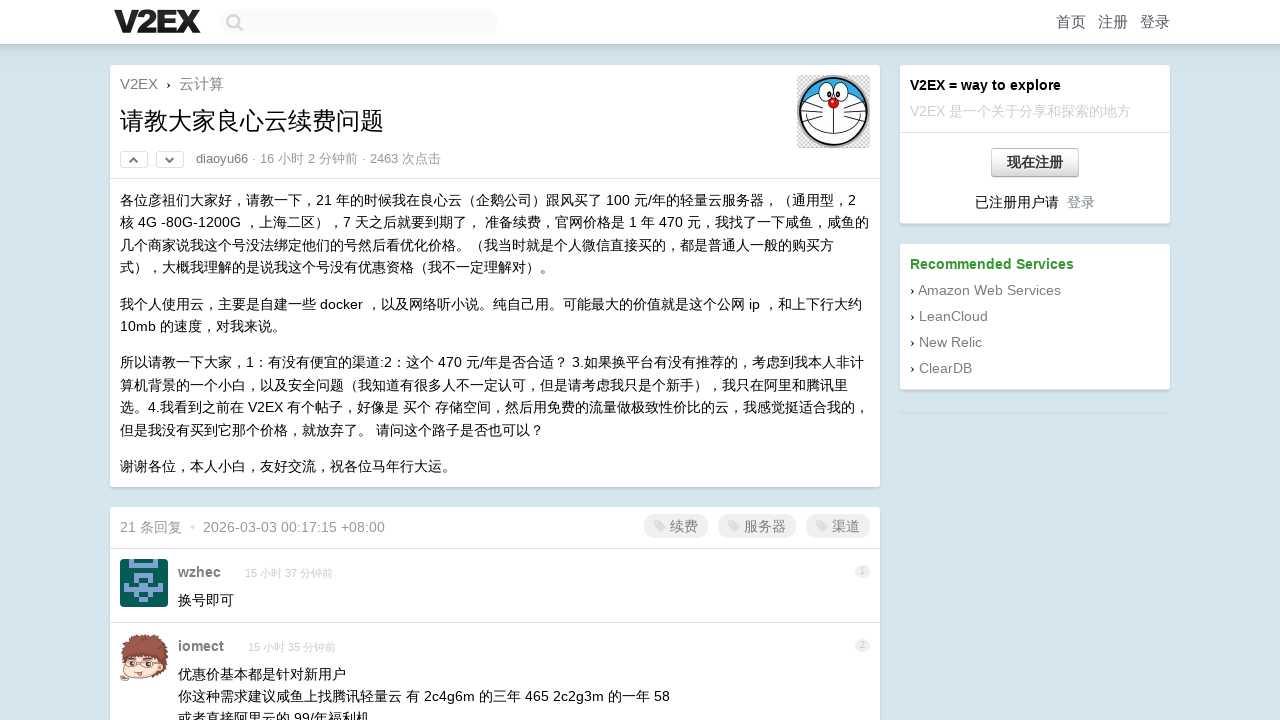

Topic detail page loaded
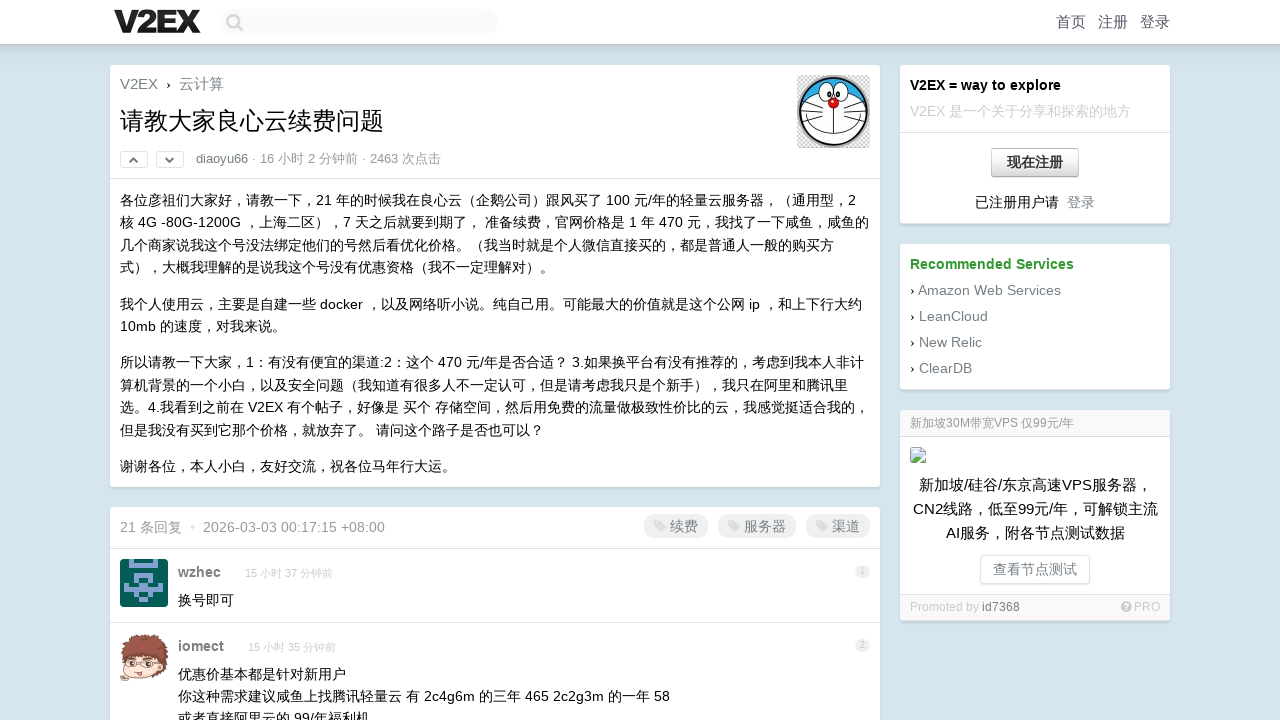

Navigated back to V2EX homepage
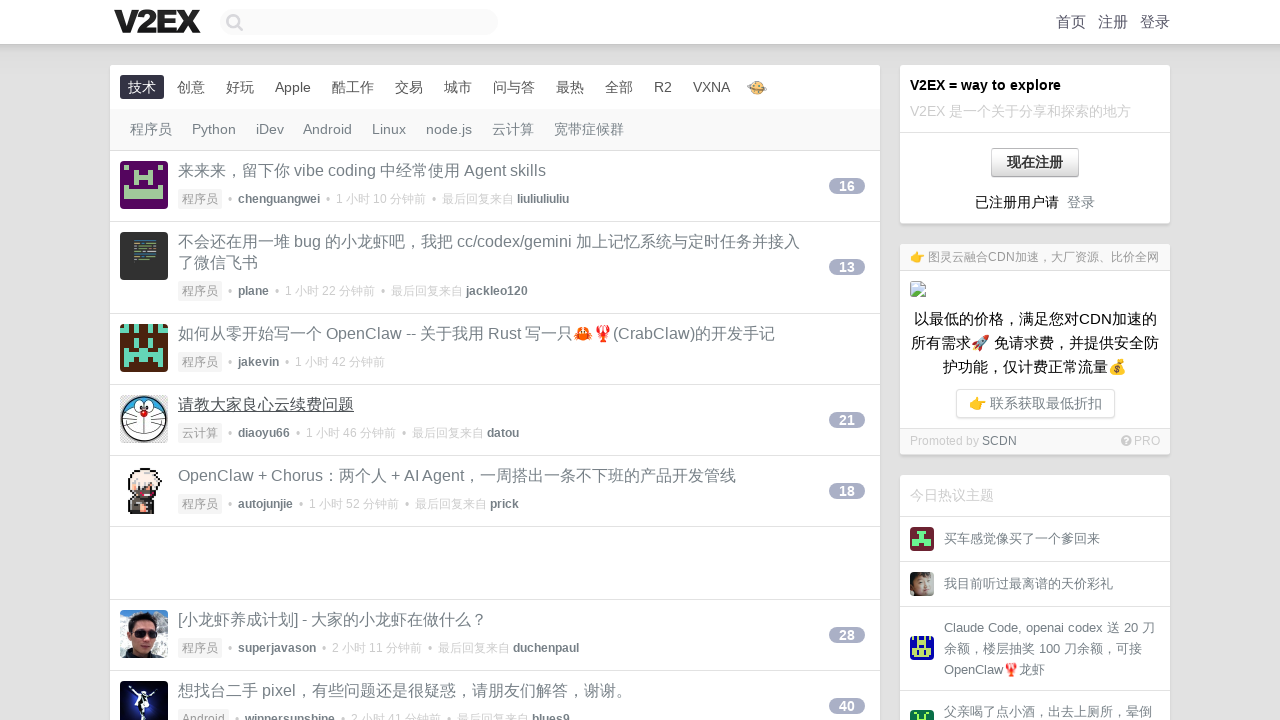

Topic items reloaded after navigation back
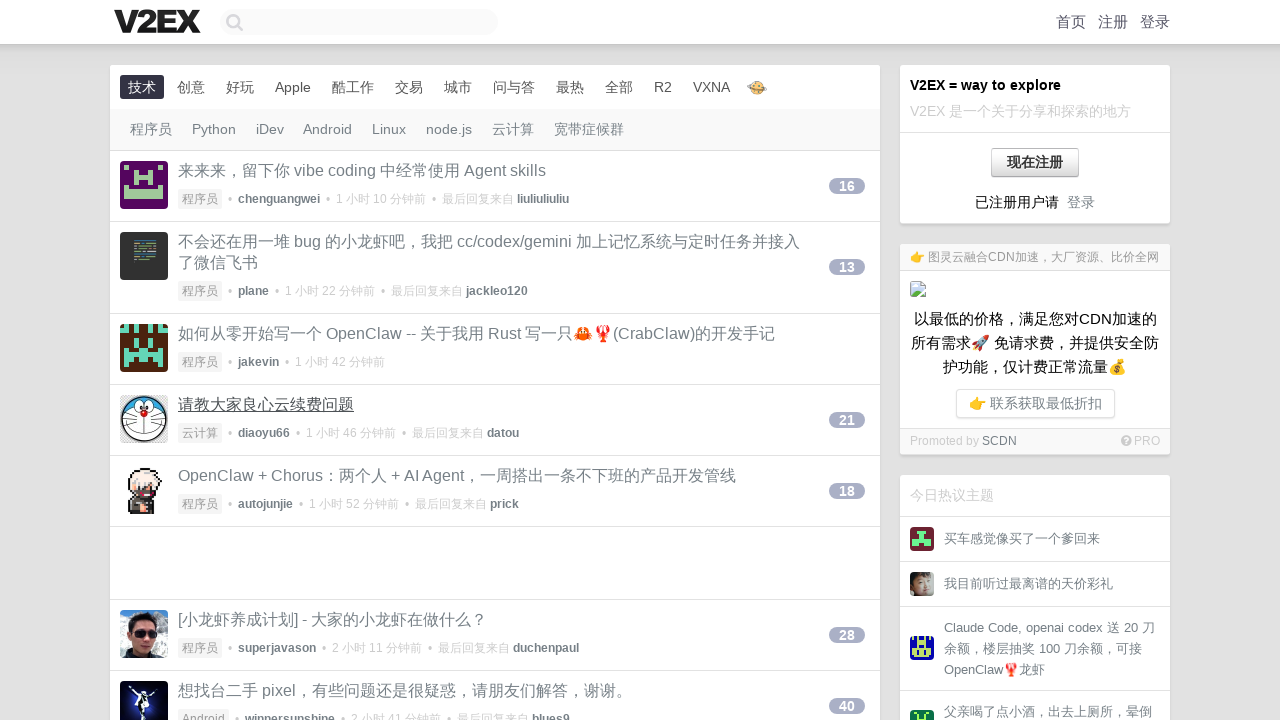

Re-fetched 40 topic items
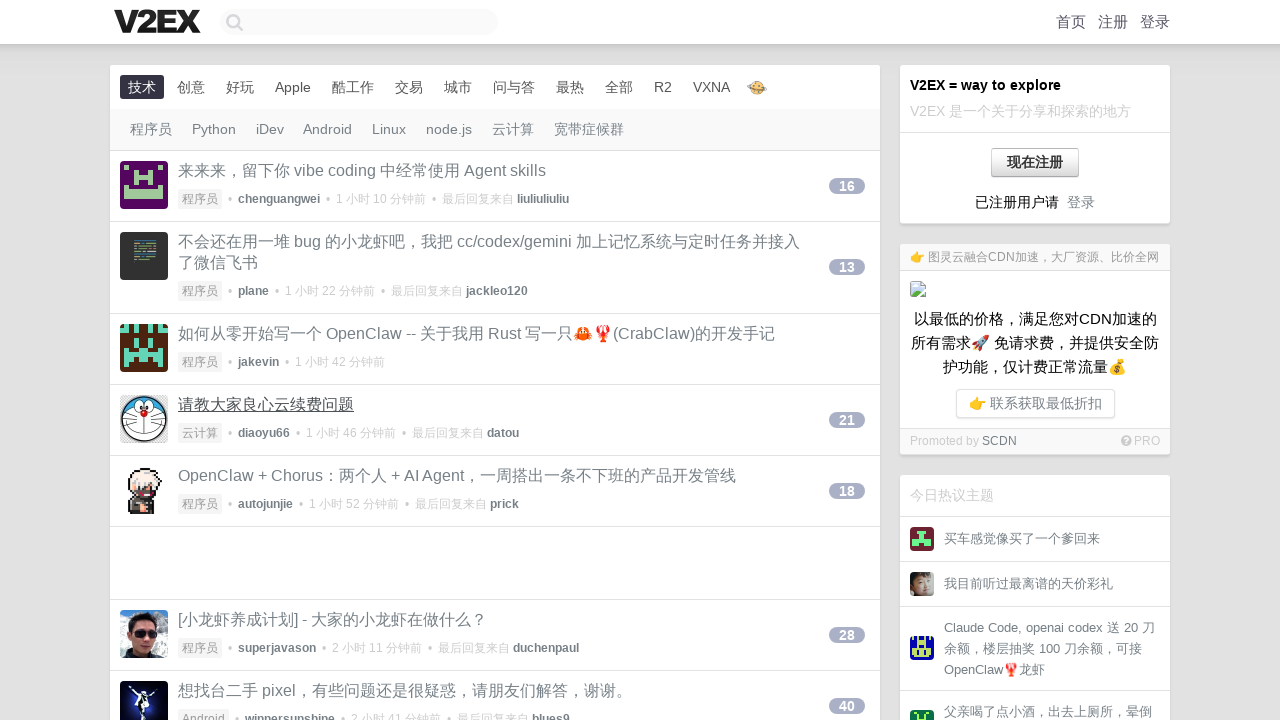

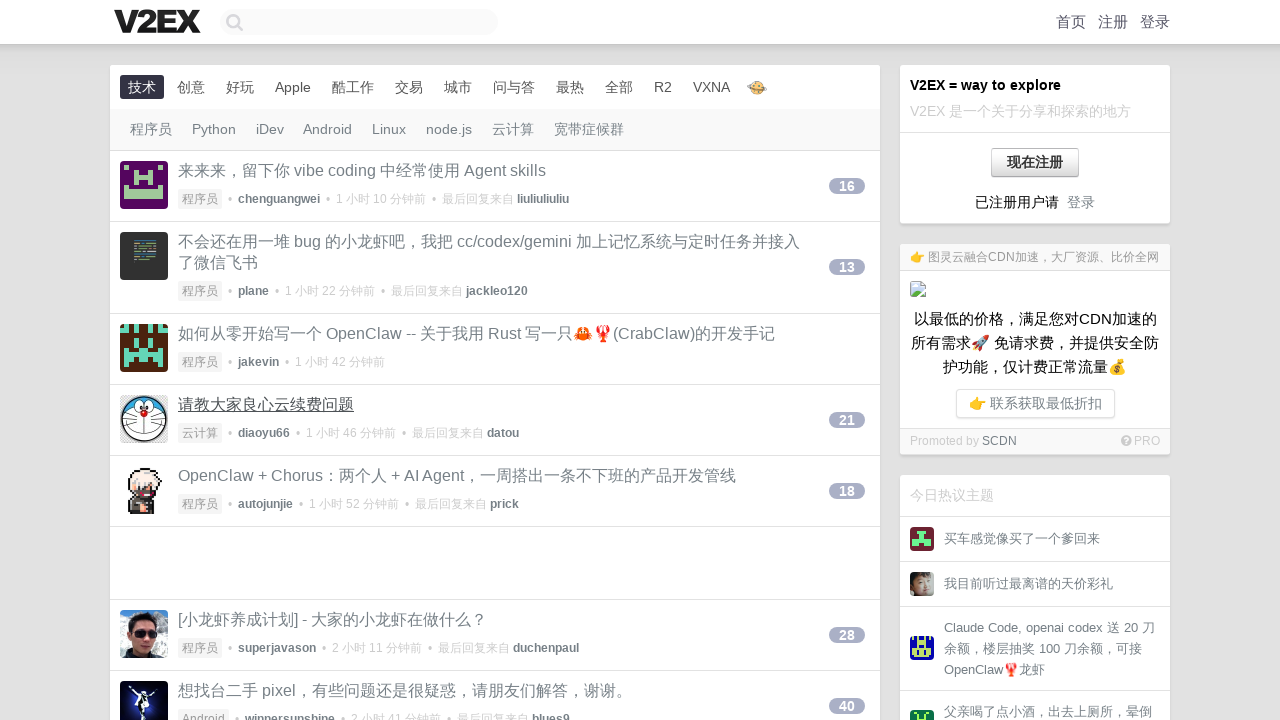